Tests calendar date picker functionality by clicking on the date input field to open the calendar and selecting the currently active date

Starting URL: https://rahulshettyacademy.com/dropdownsPractise/

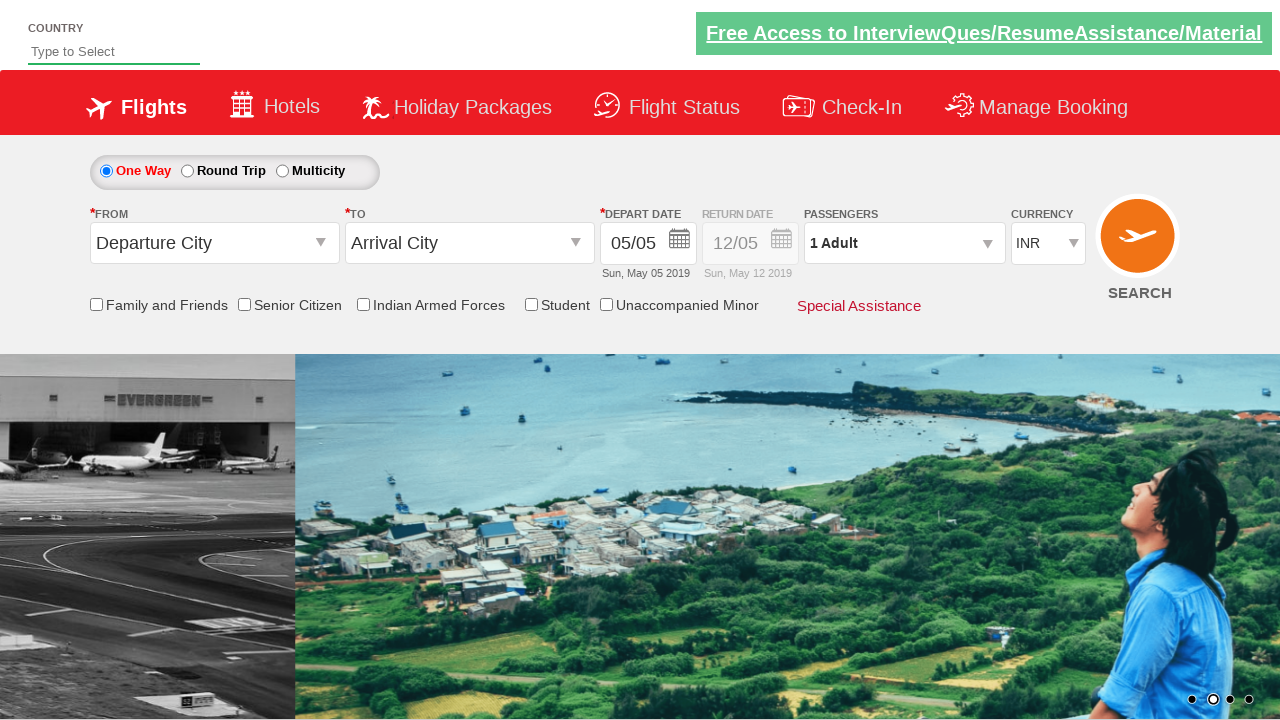

Clicked on departure date input field to open calendar at (648, 244) on #ctl00_mainContent_view_date1
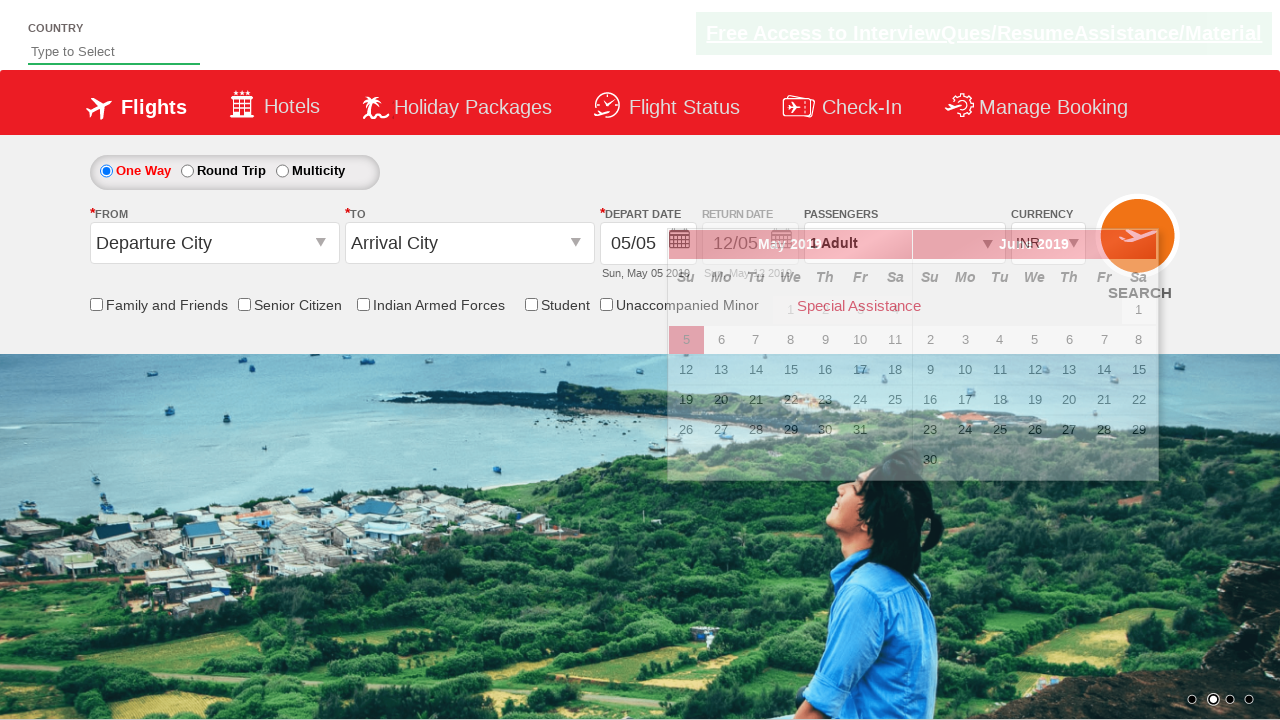

Calendar appeared with date picker visible
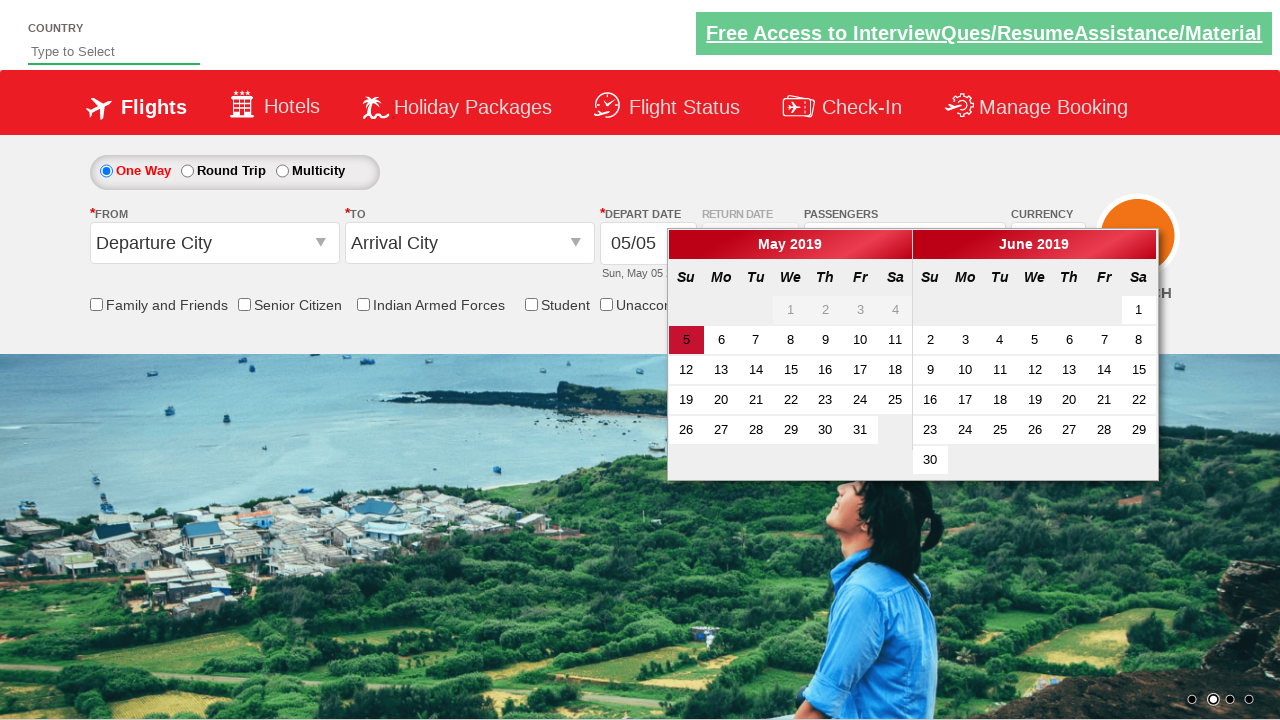

Clicked on the currently active date in calendar at (686, 340) on .ui-state-default.ui-state-active
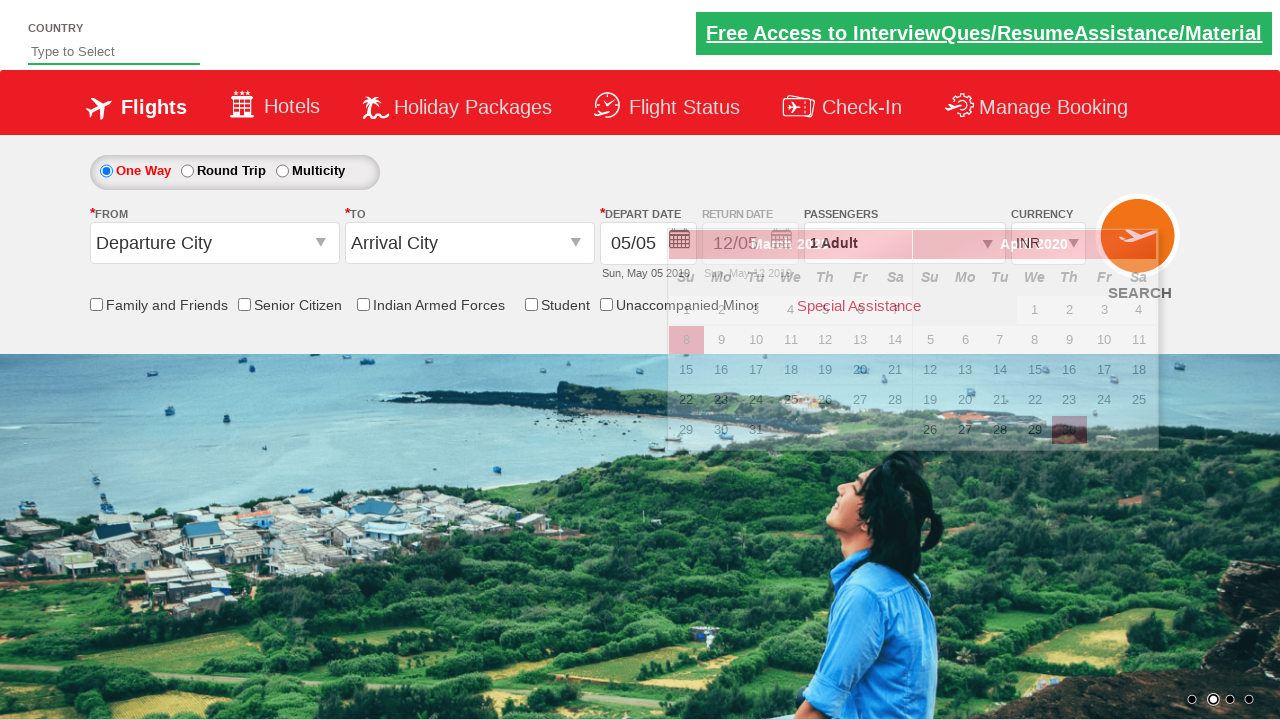

Retrieved style attribute from Div1 element
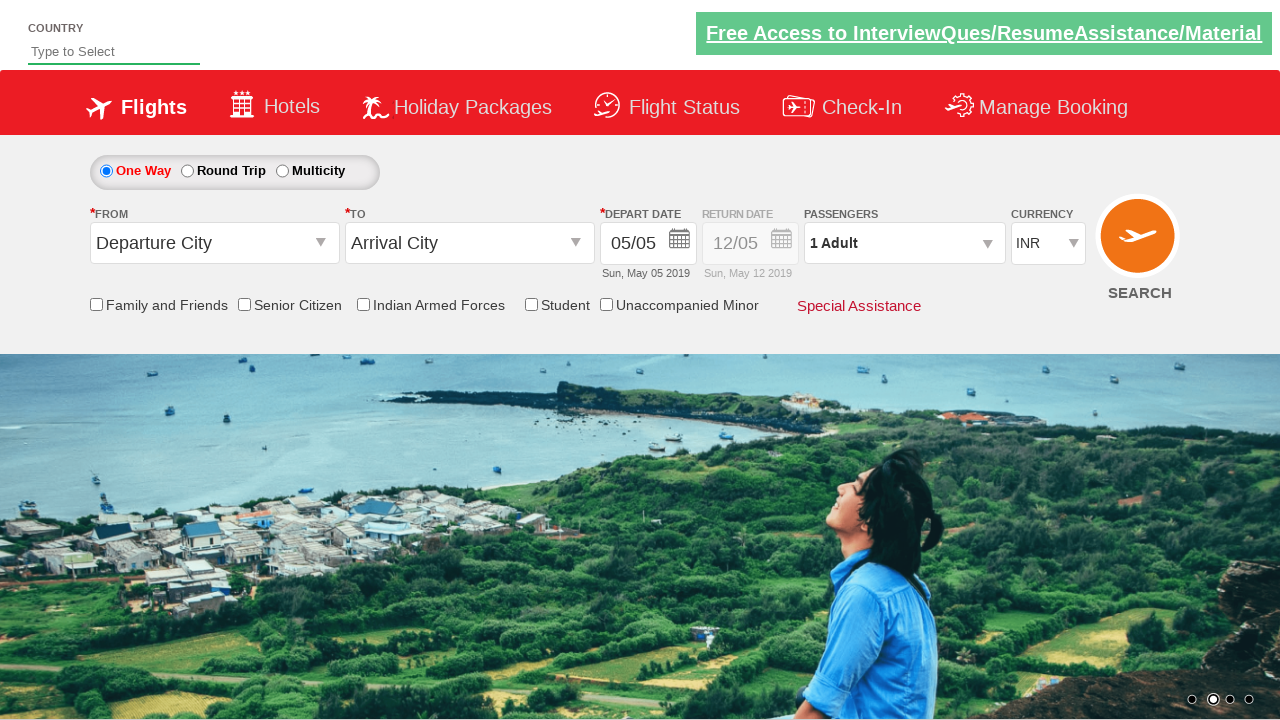

Verified that Div1 style attribute is not None
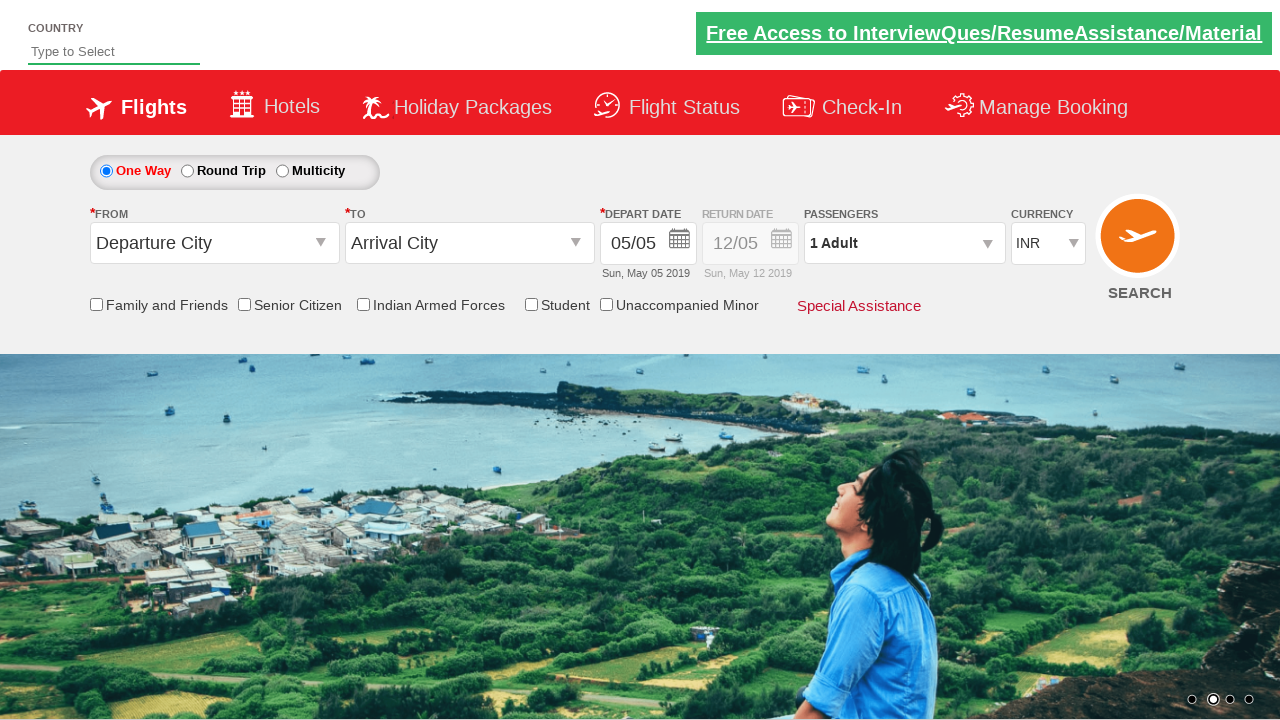

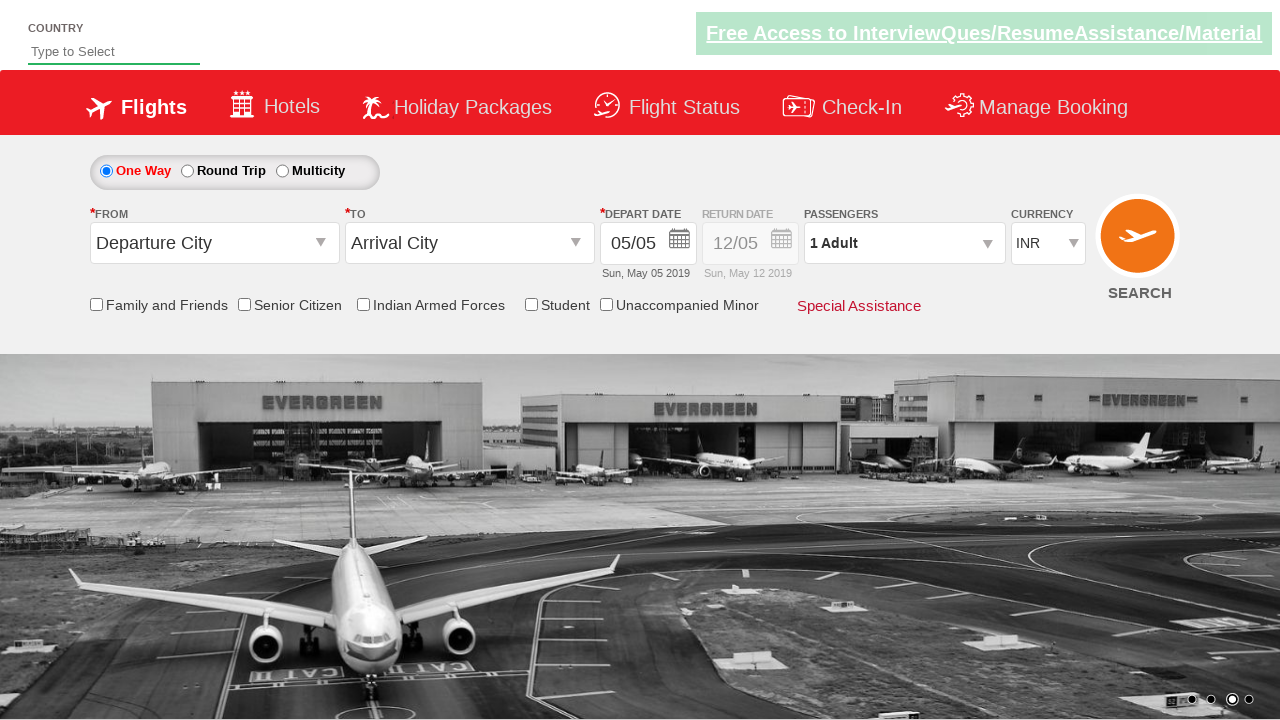